Tests right-click context menu functionality by performing a right-click on a button, selecting the Copy option from the context menu, and accepting the resulting alert dialog

Starting URL: https://swisnl.github.io/jQuery-contextMenu/demo.html

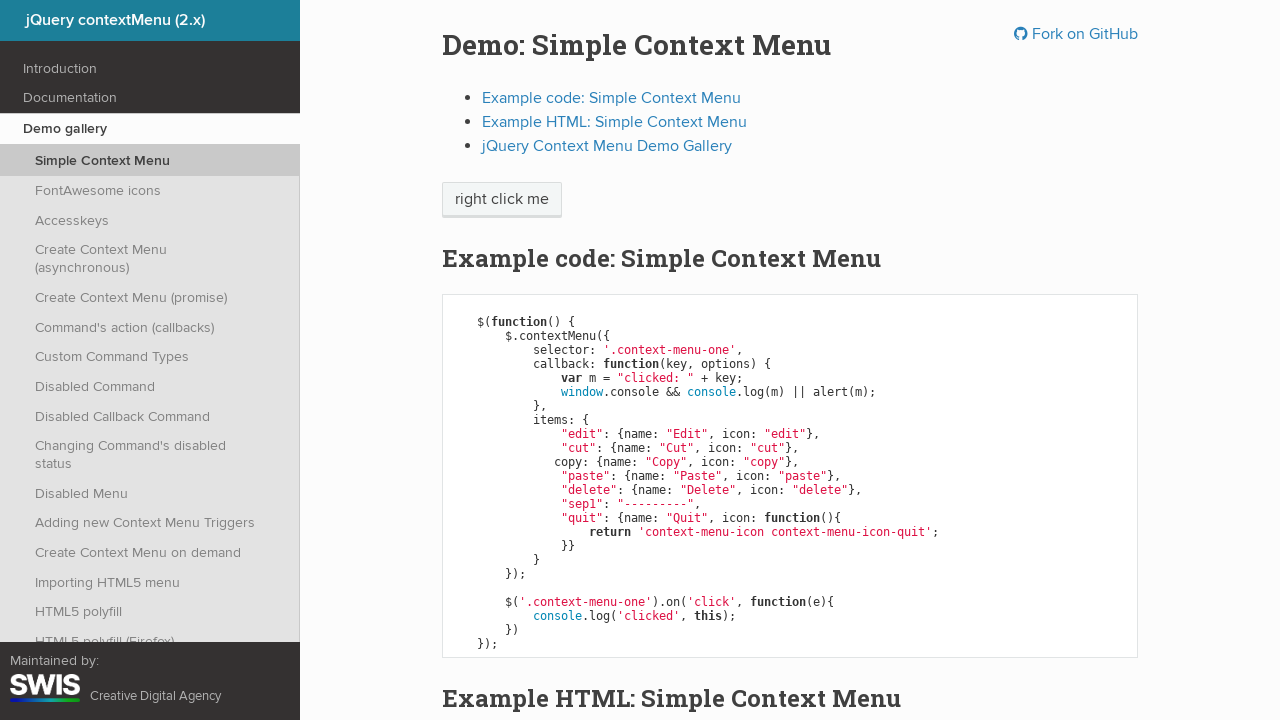

Right-clicked on context menu button to open context menu at (502, 200) on span.context-menu-one.btn.btn-neutral
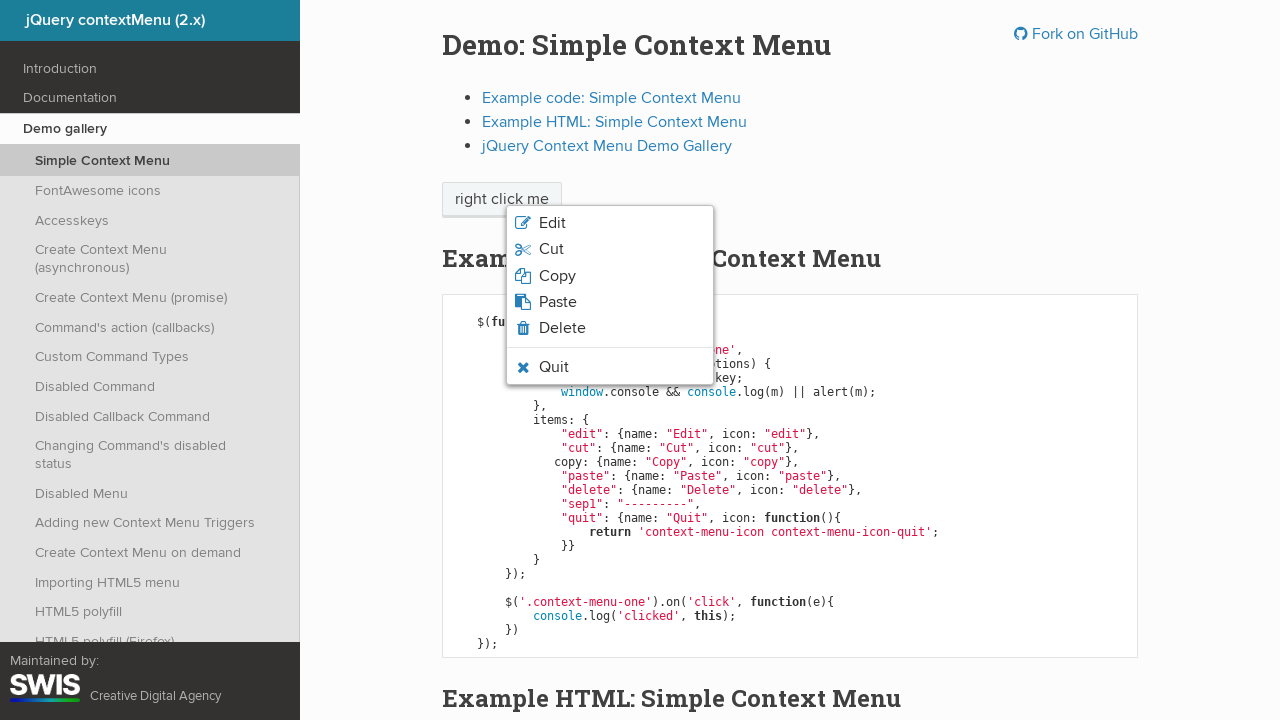

Clicked on Copy option from context menu at (557, 276) on xpath=//span[normalize-space()='Copy']
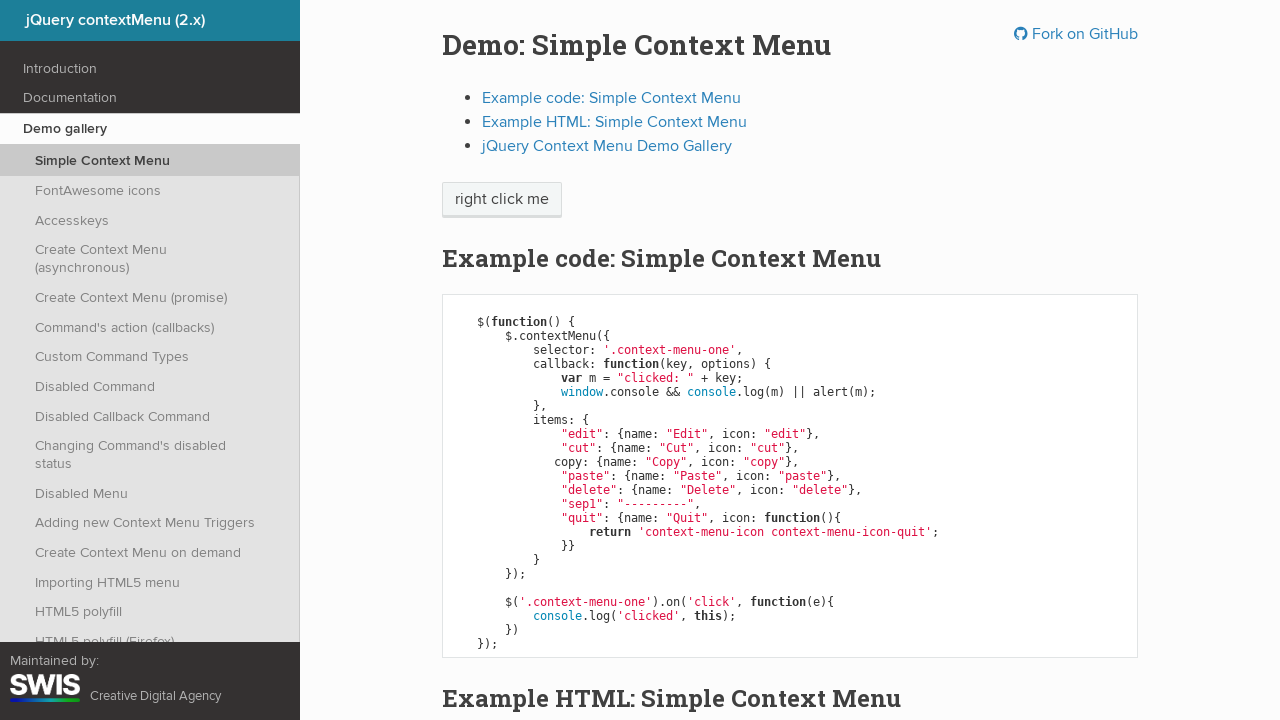

Set up dialog handler to accept alert
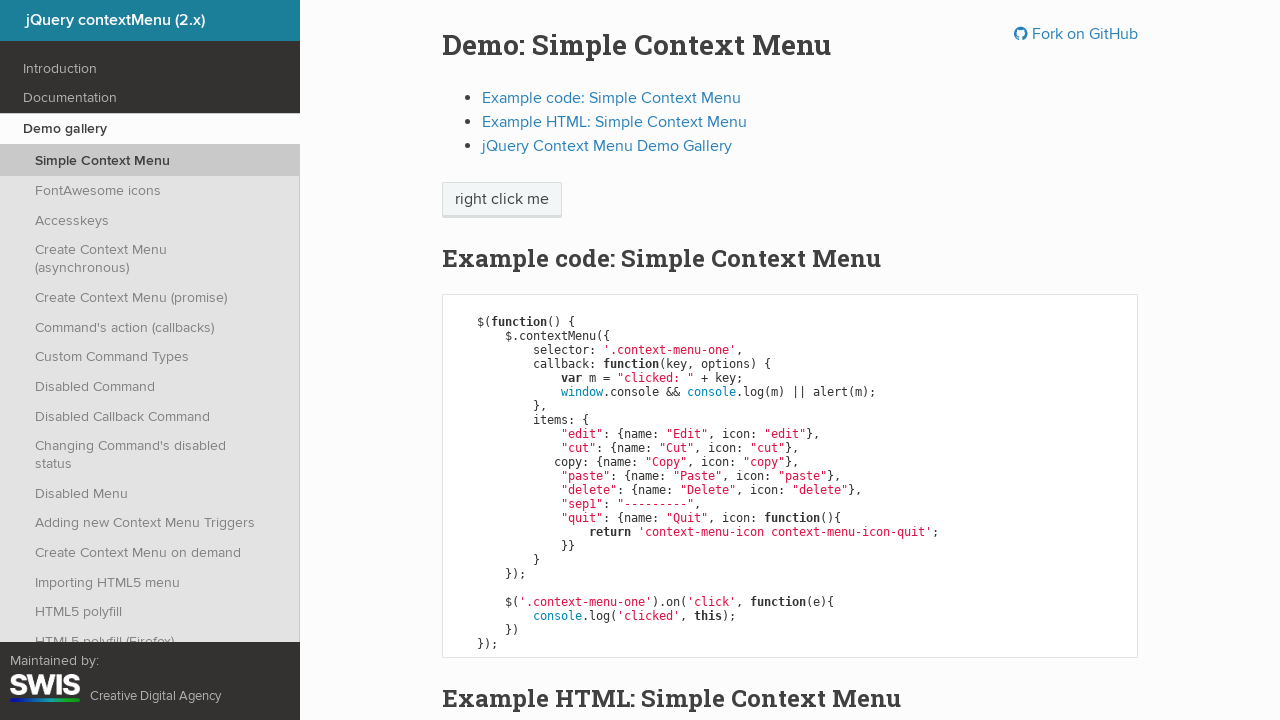

Executed evaluation to trigger dialog handling
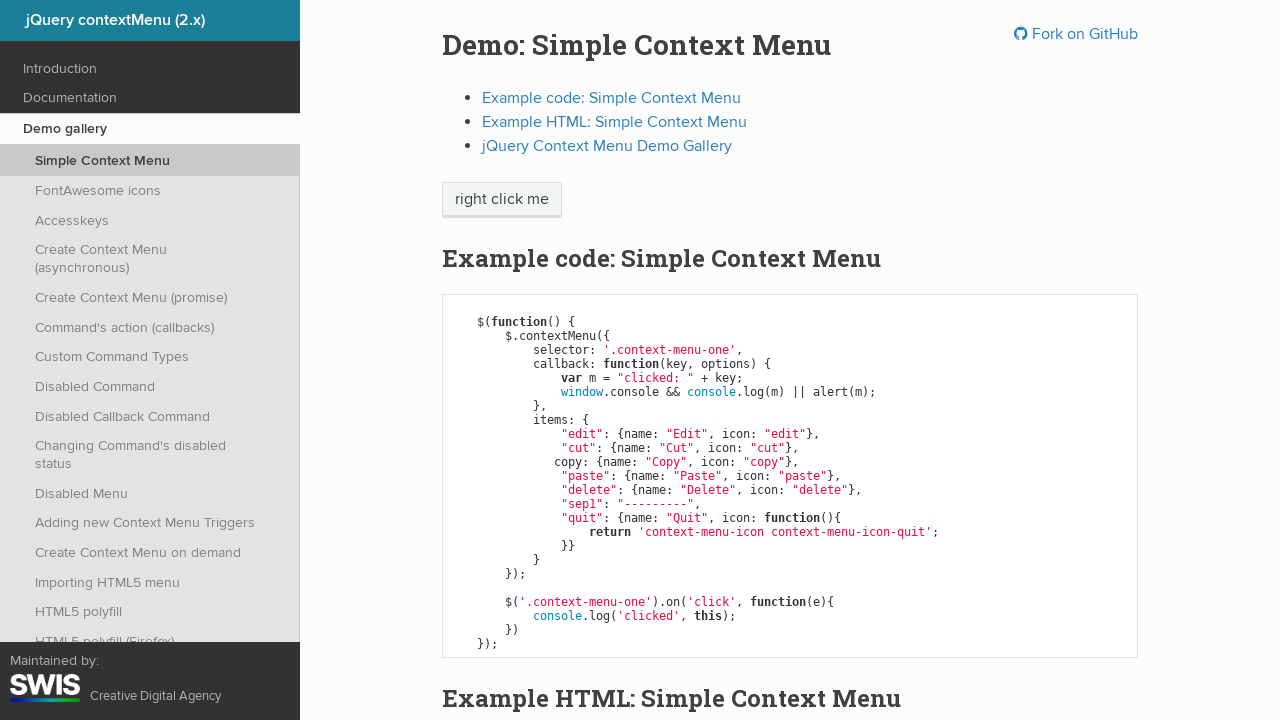

Waited for alert dialog to be processed
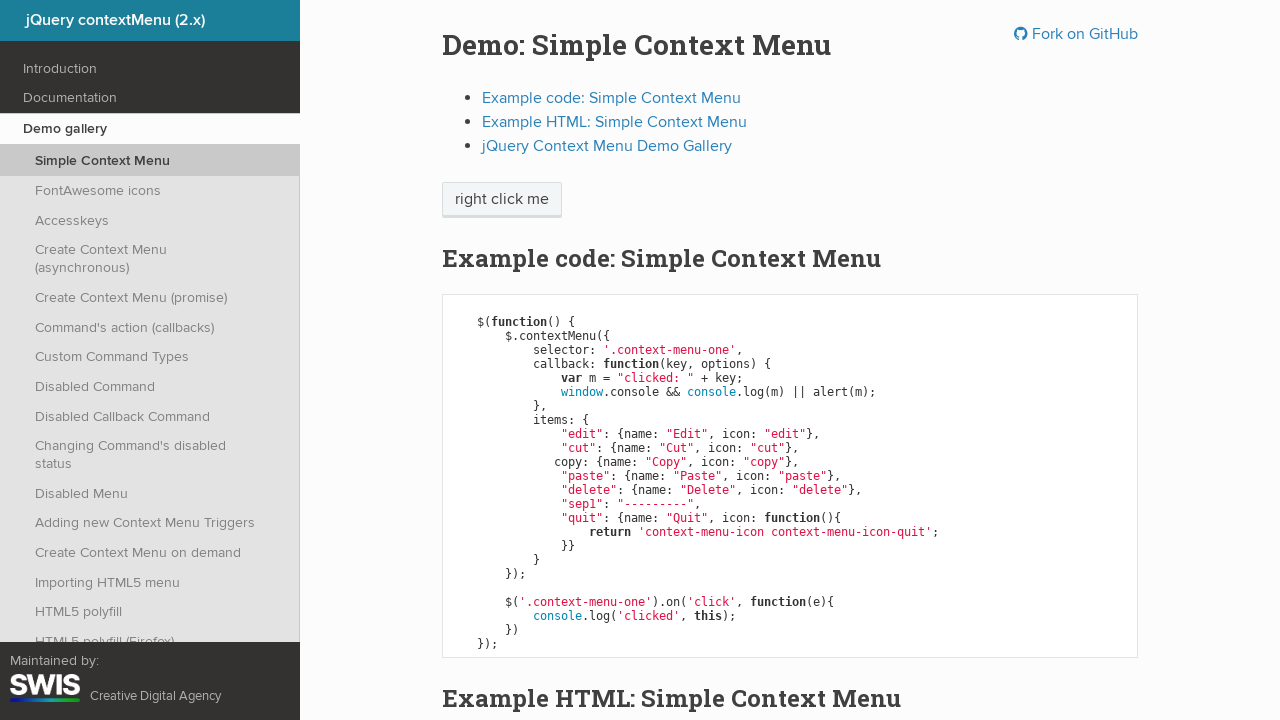

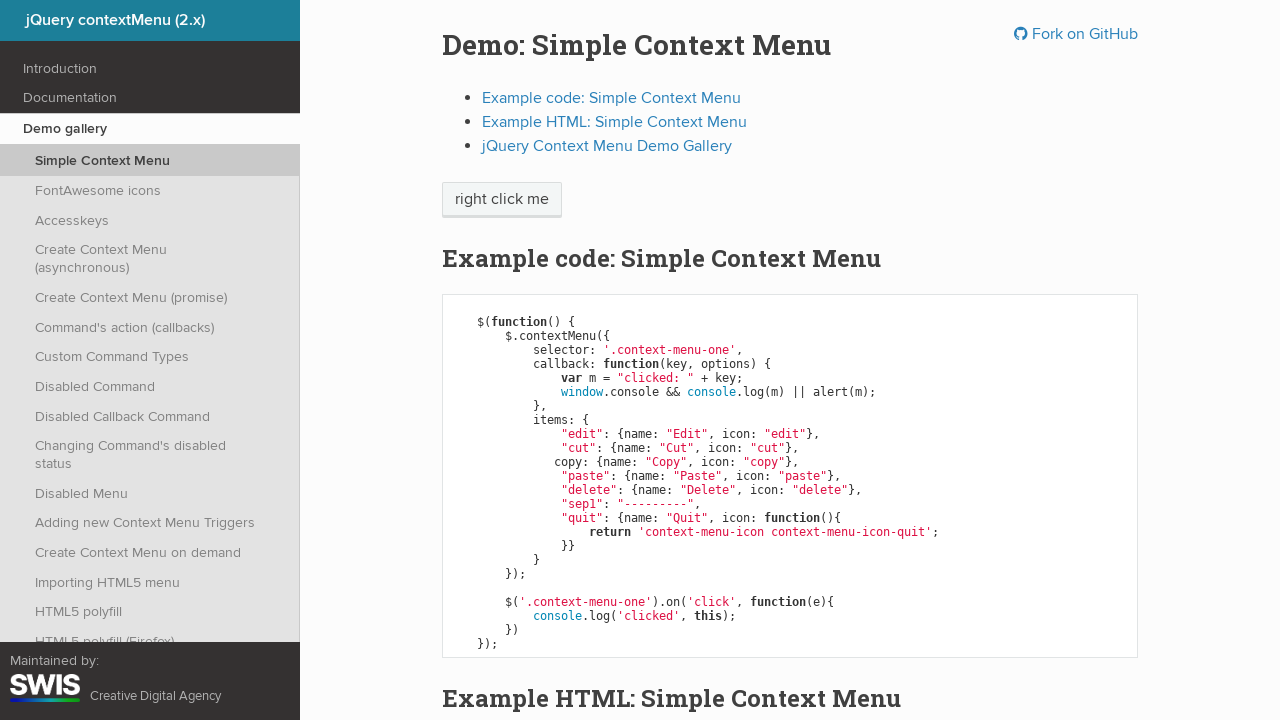